Tests child window handling by clicking a button that opens a new window and verifying content in the child window

Starting URL: https://demoqa.com/browser-windows

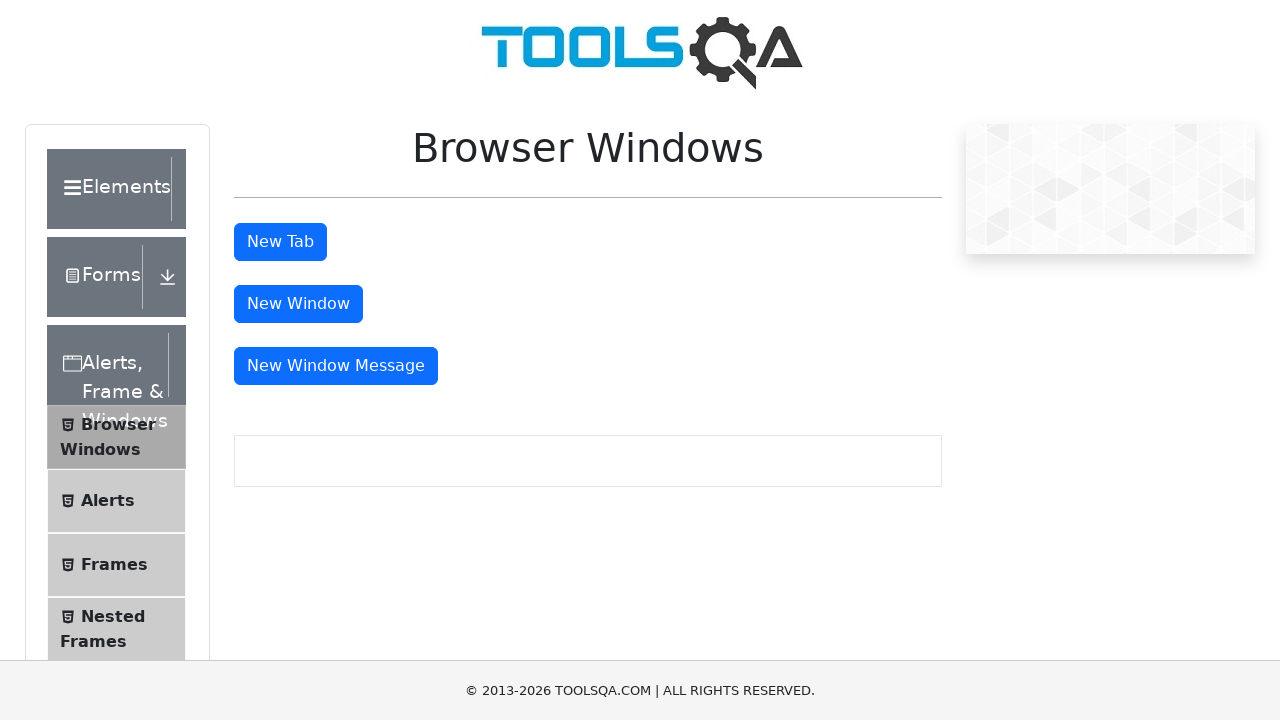

Clicked window button to open new child window at (298, 304) on #windowButton
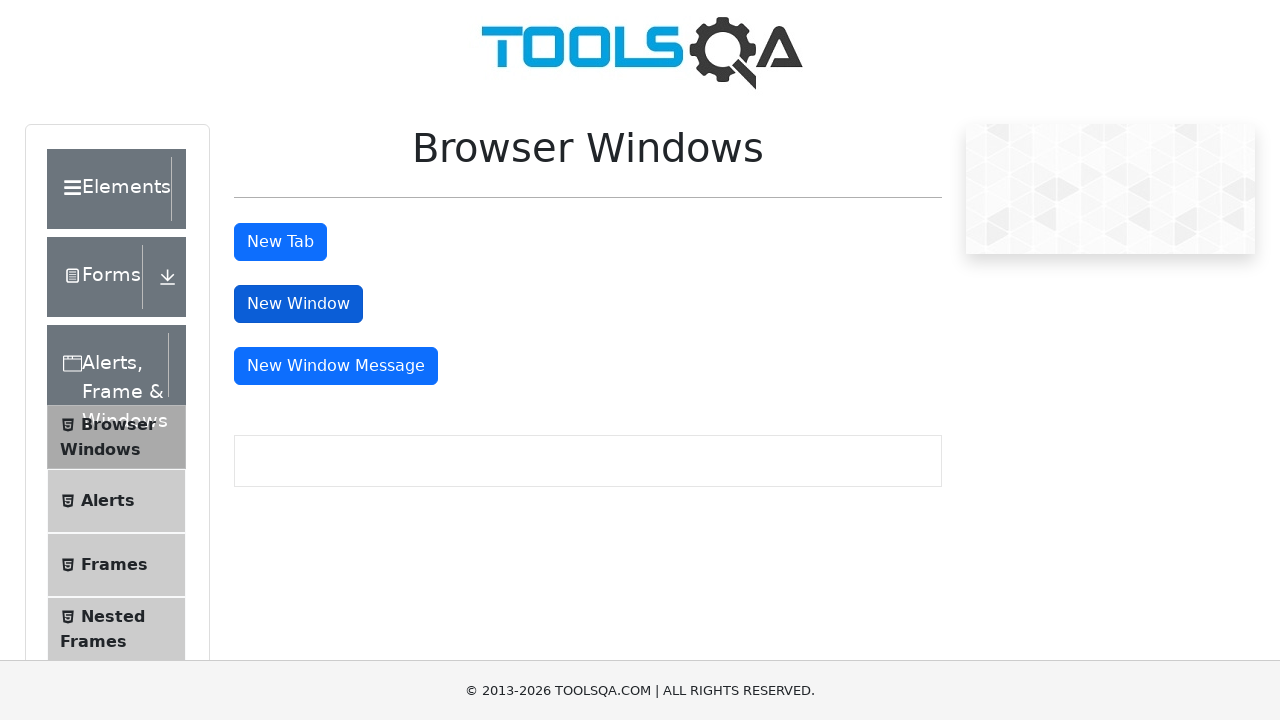

Captured new child window page object
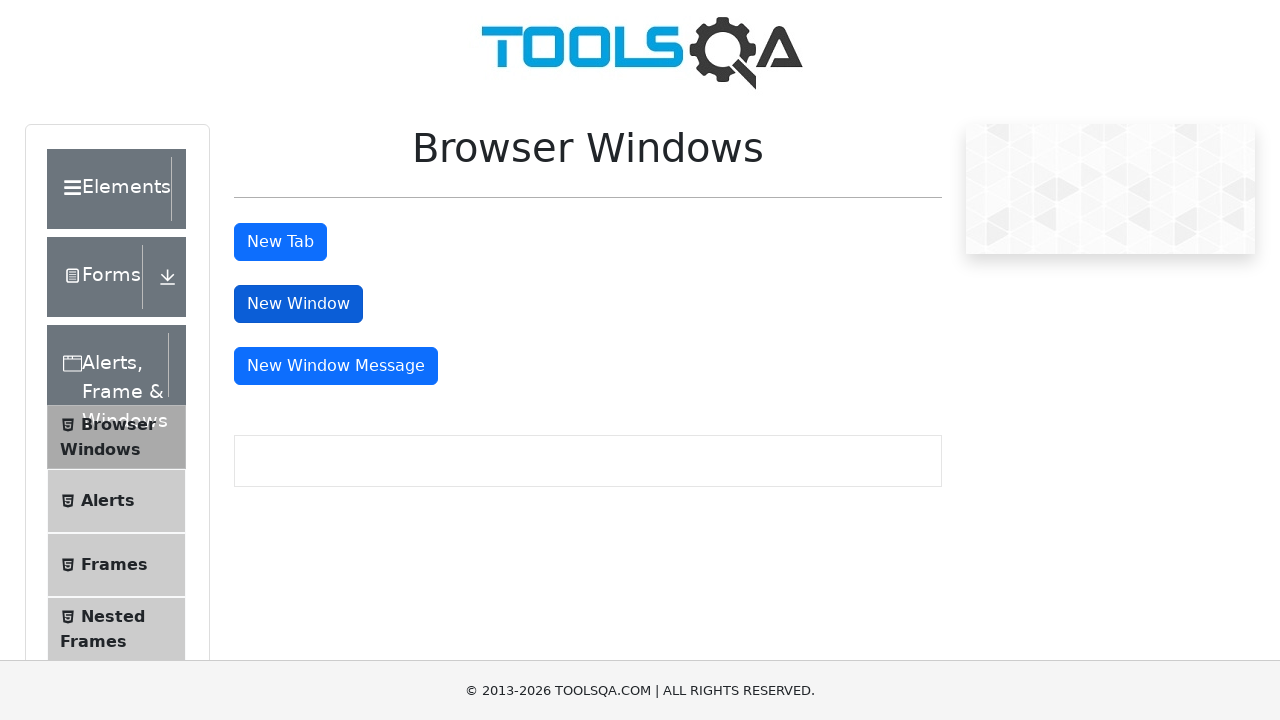

Child window page loaded
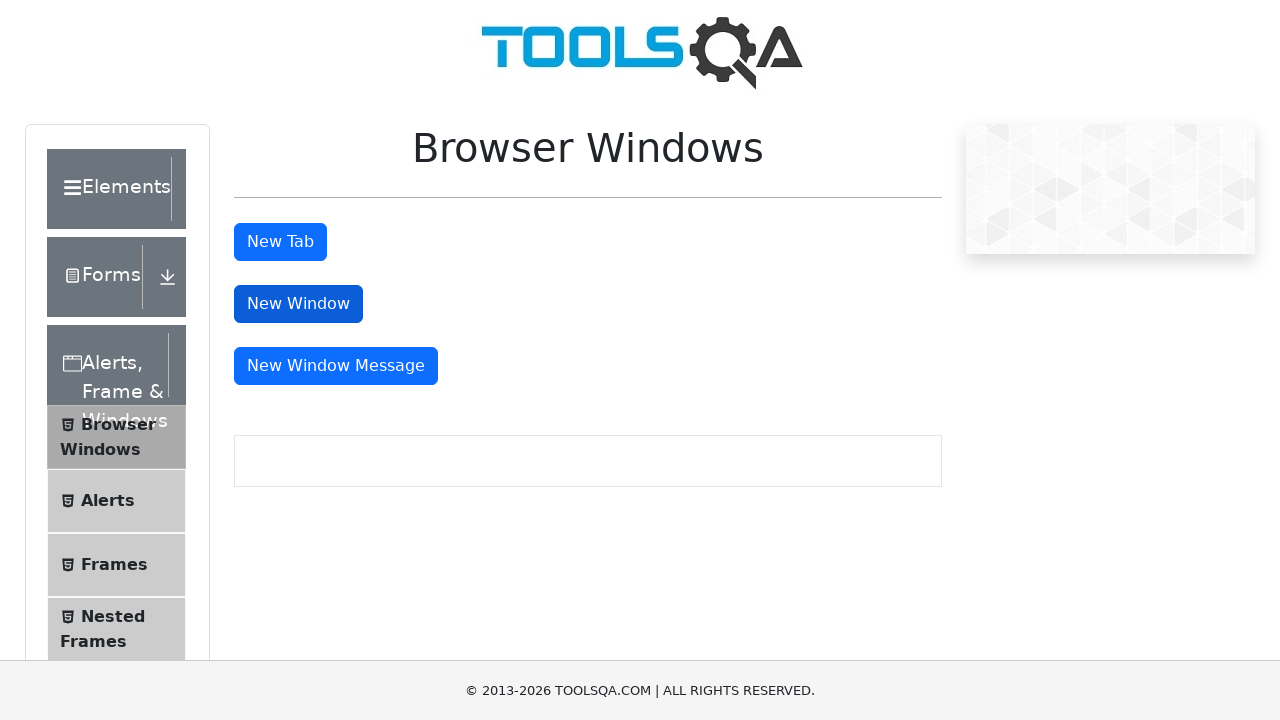

Retrieved sample heading text from child window
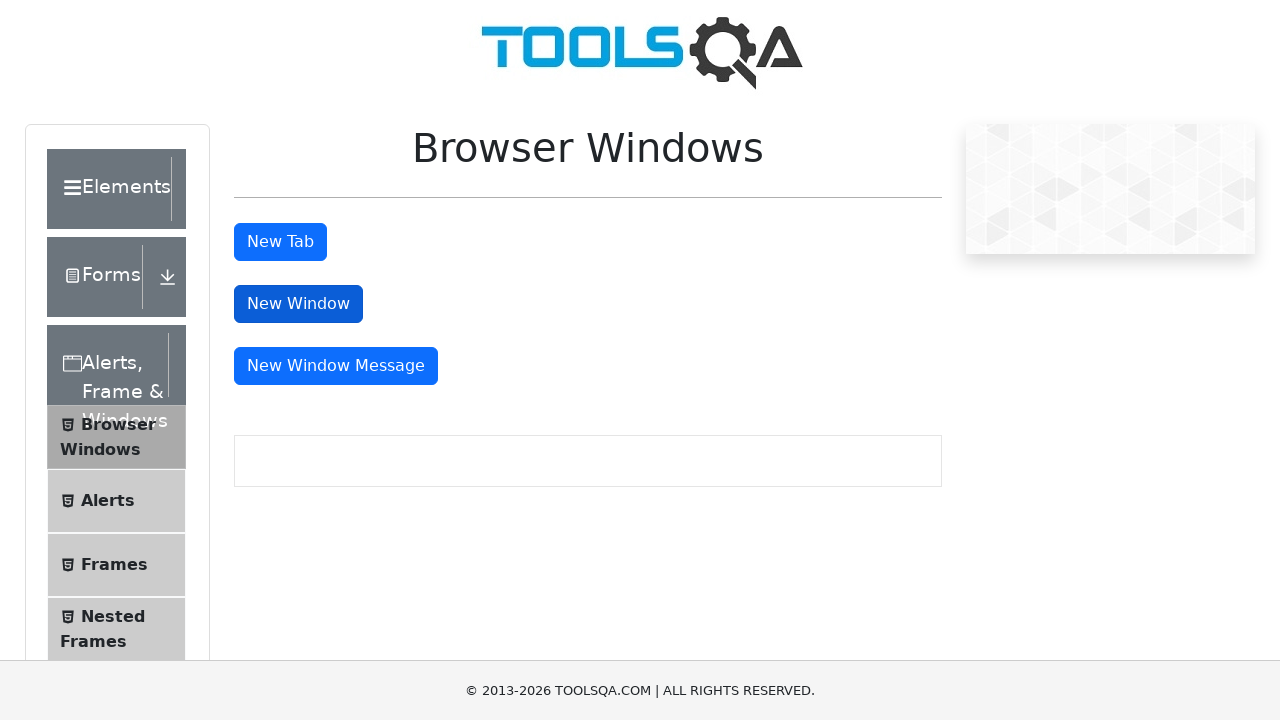

Verified that child window contains expected text 'This is a sample page'
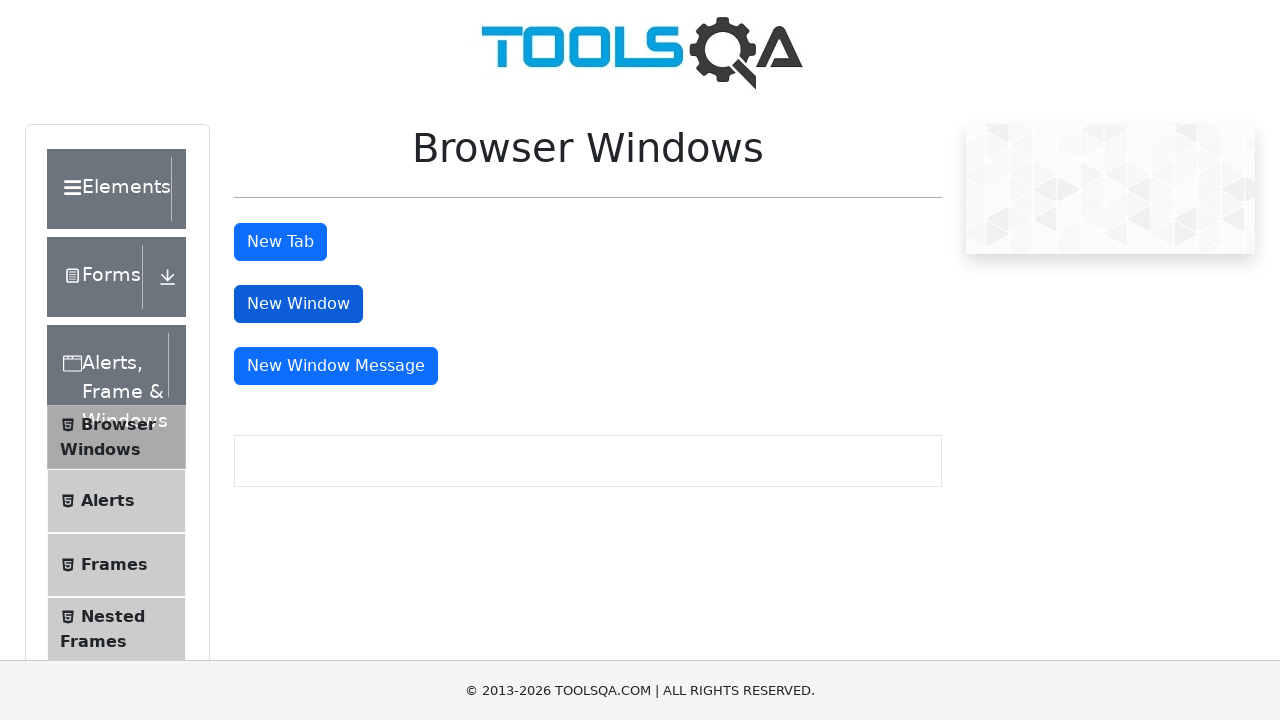

Closed child window
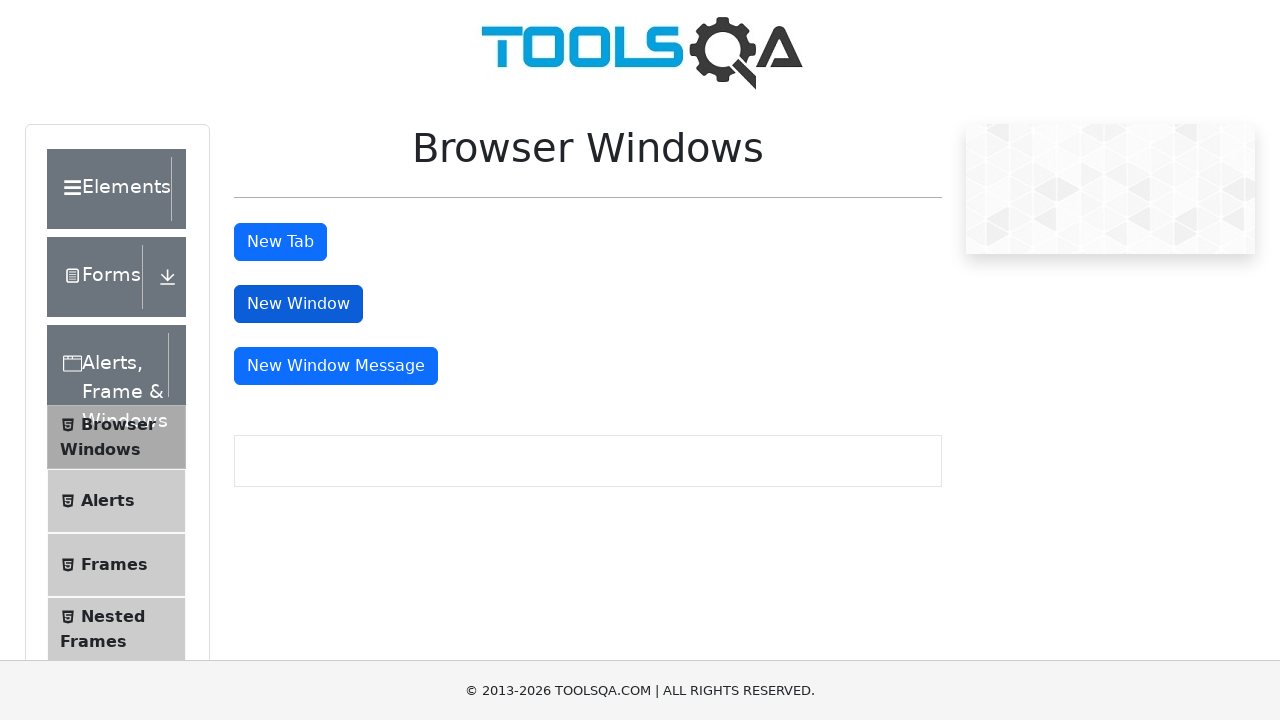

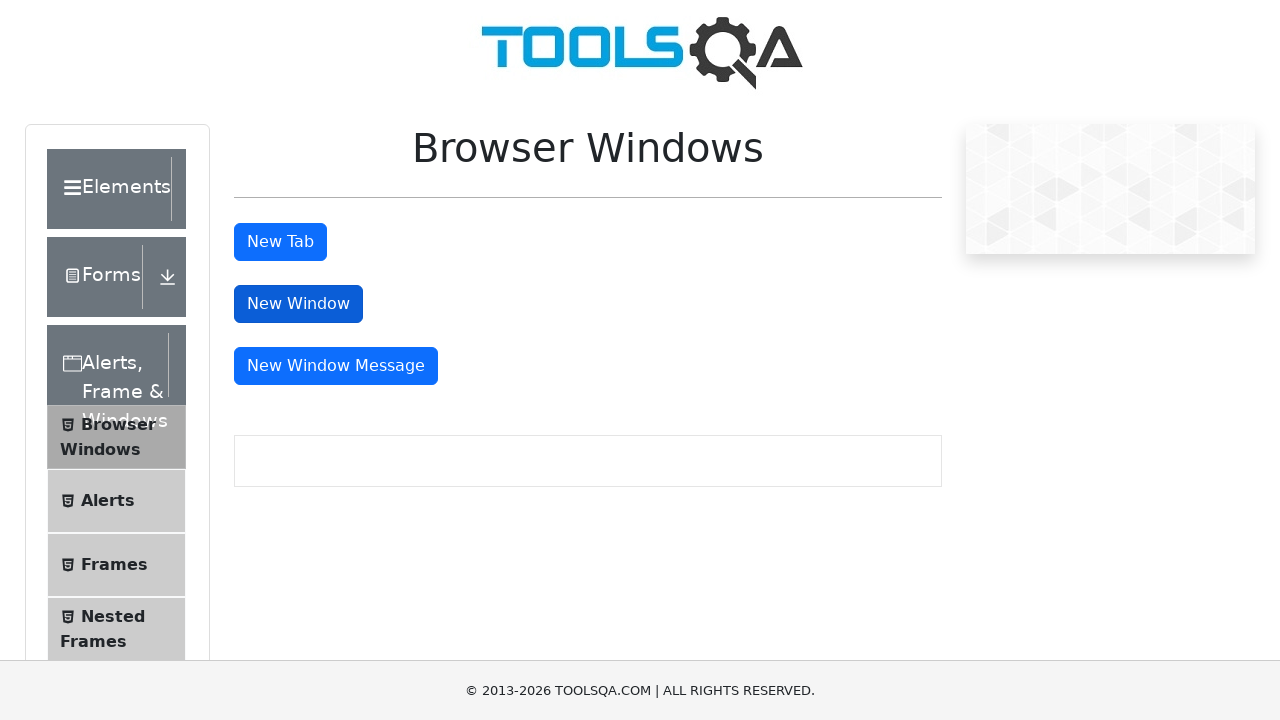